Tests checkbox functionality by clicking on checkboxes if they are not already selected, ensuring both checkboxes end up in a selected state

Starting URL: https://the-internet.herokuapp.com/checkboxes

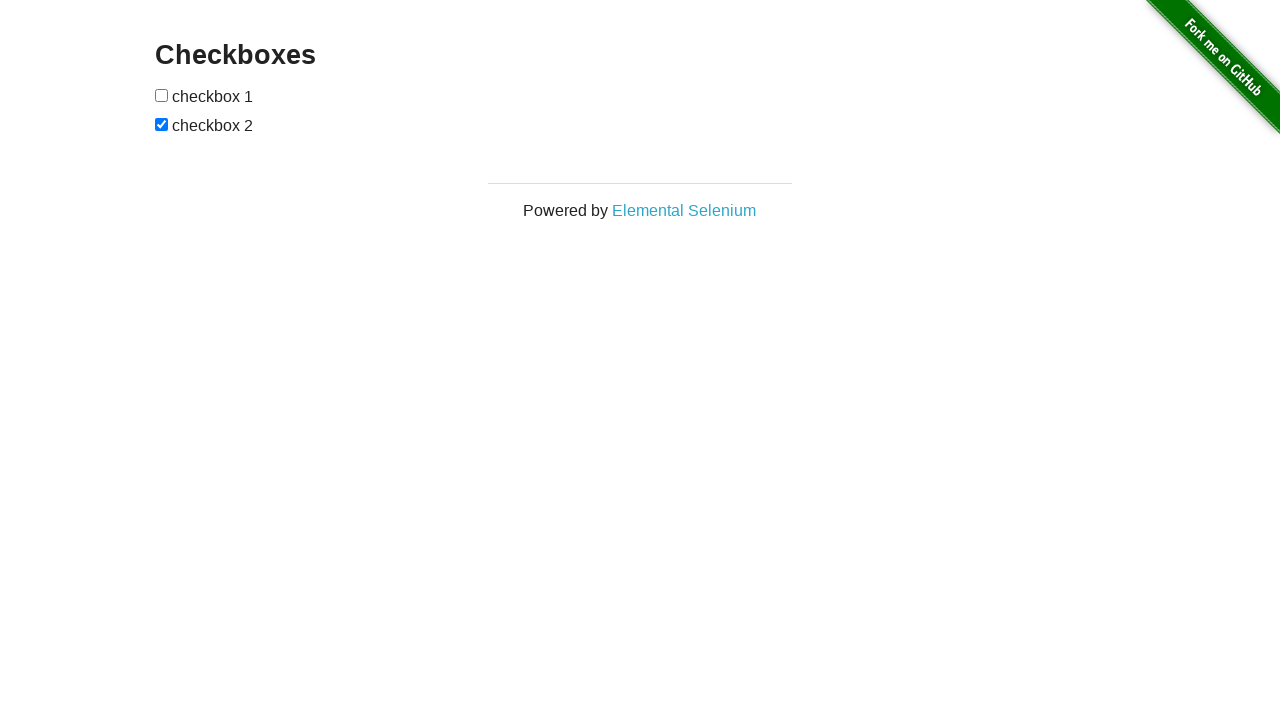

Located first checkbox element
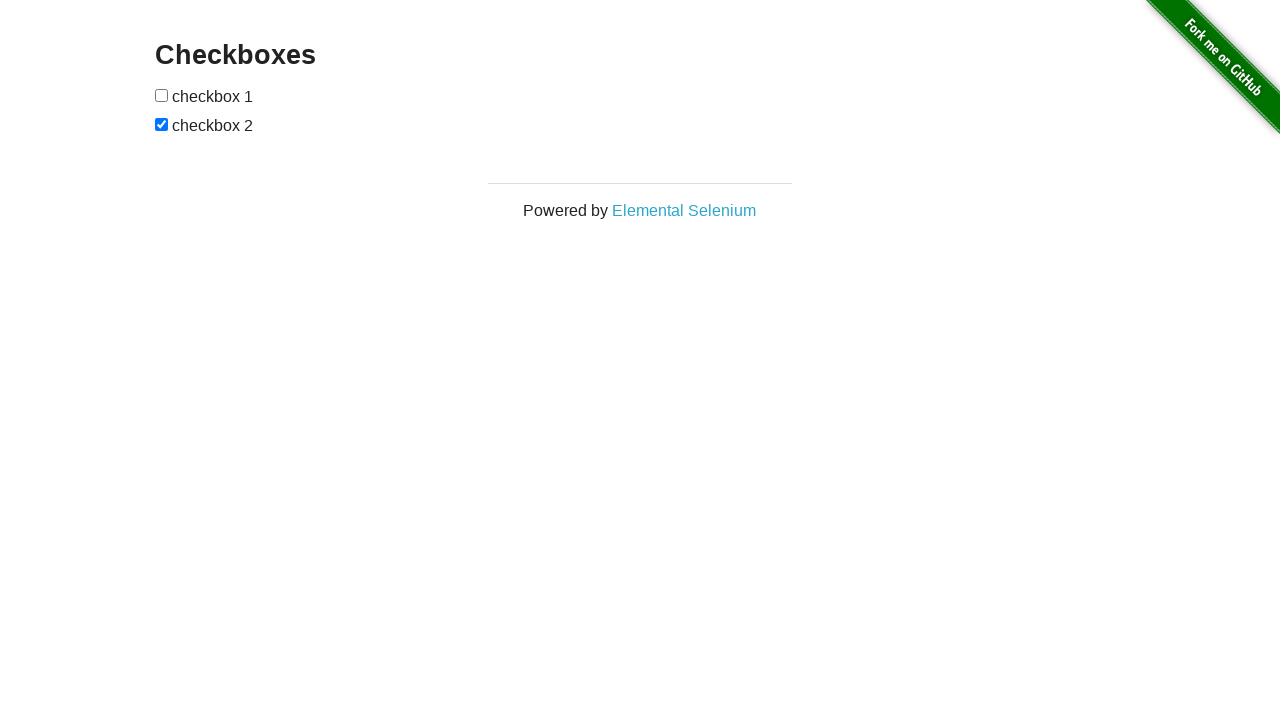

Located second checkbox element
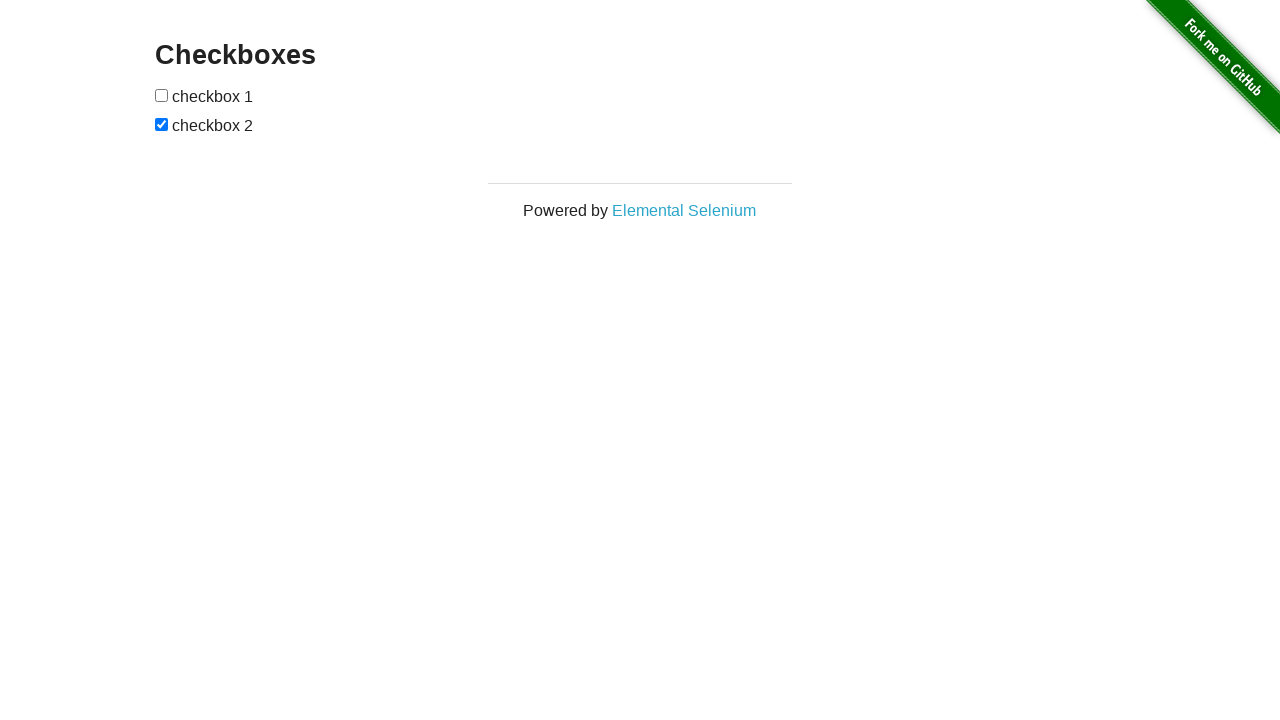

Checked checkbox 1 state - it was not selected
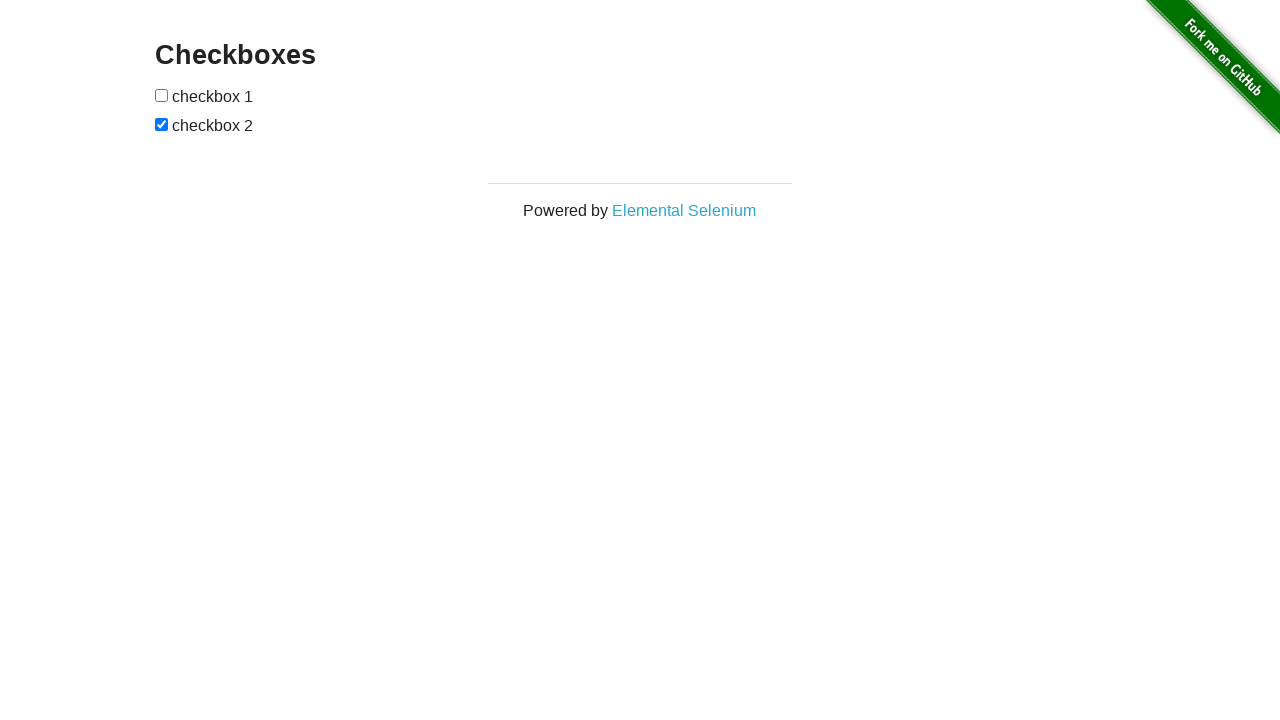

Clicked checkbox 1 to select it at (162, 95) on (//input[@type='checkbox'])[1]
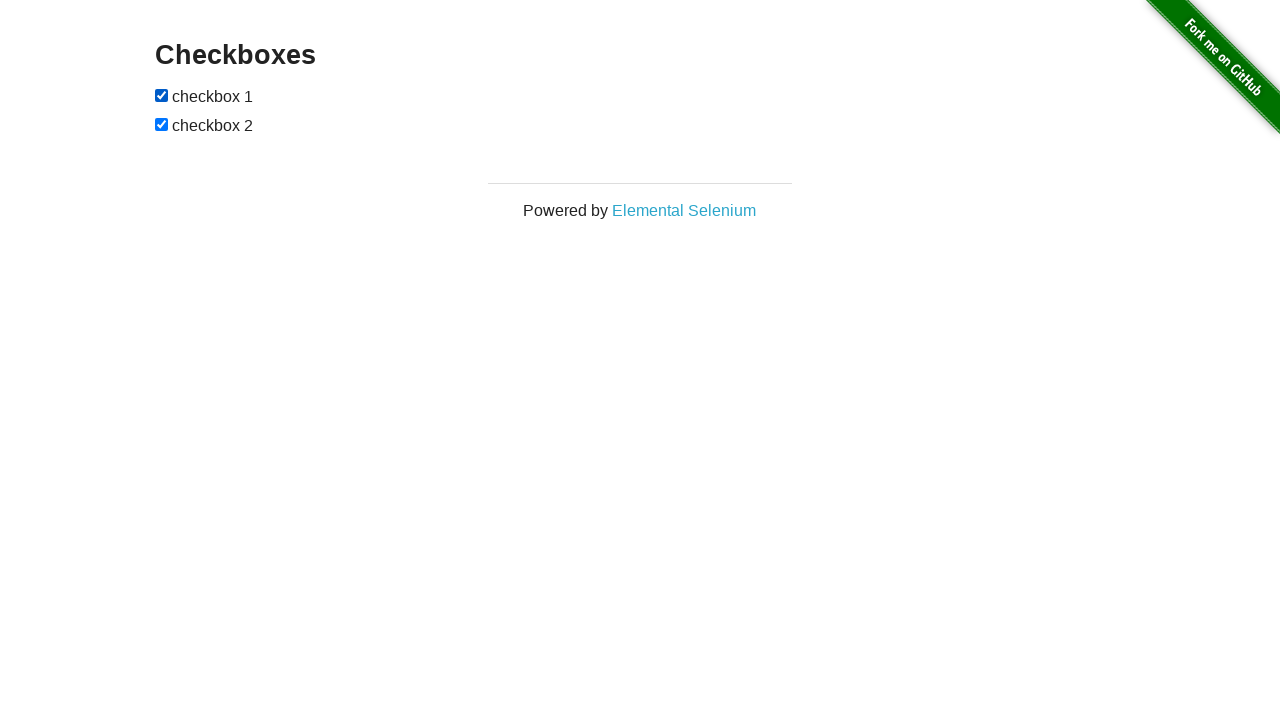

Checked checkbox 2 state - it was already selected
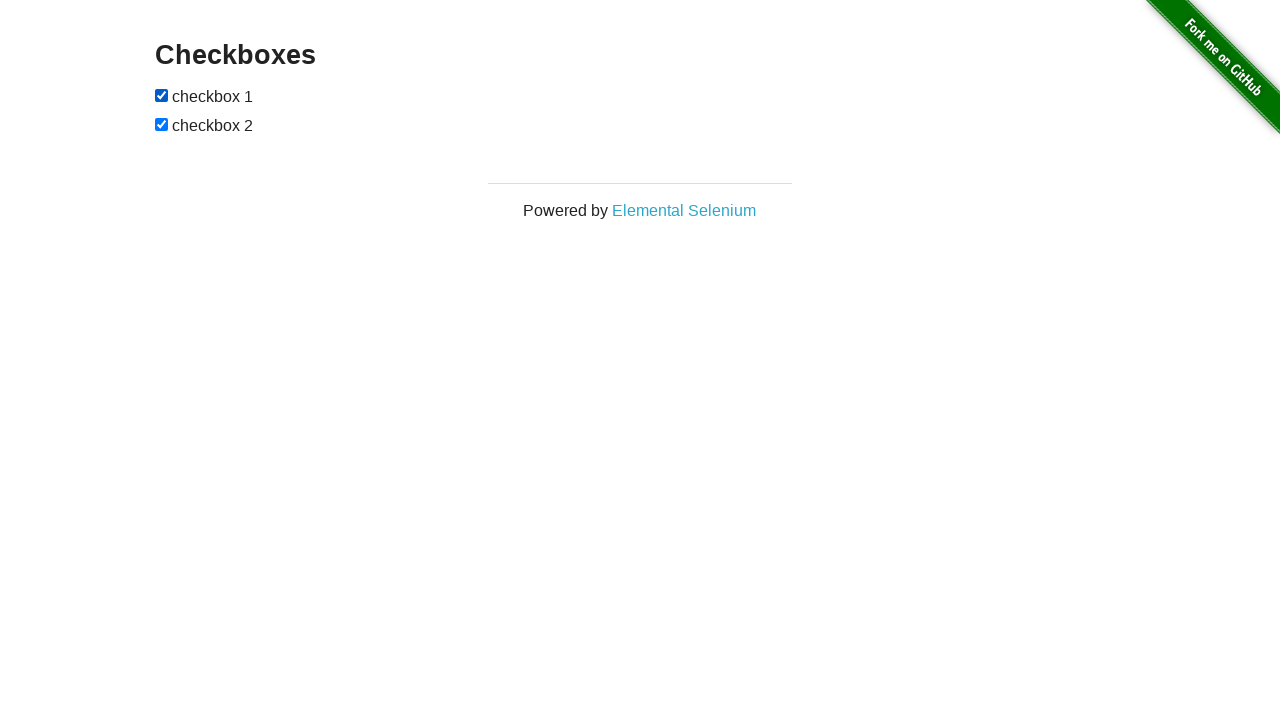

Verified that checkbox 1 is selected
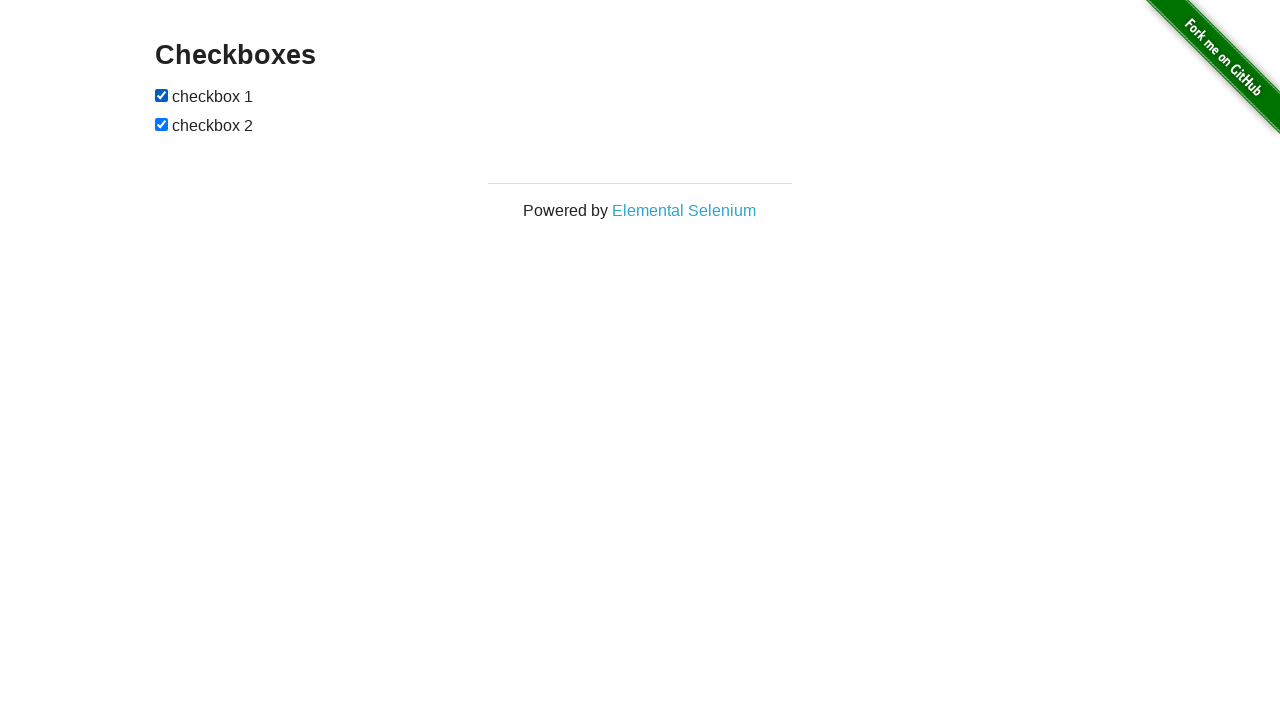

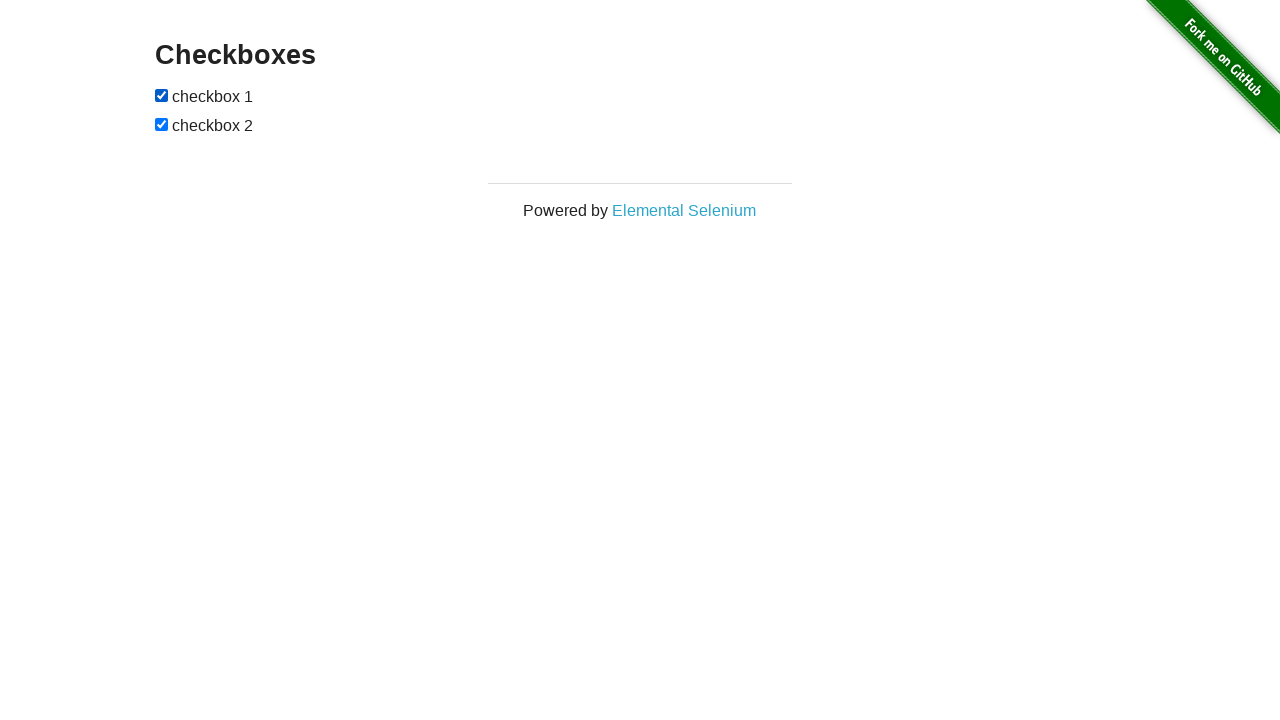